Tests opting out of A/B tests by adding an opt-out cookie after visiting the page, then refreshing to verify the page displays "No A/B Test" heading.

Starting URL: http://the-internet.herokuapp.com/abtest

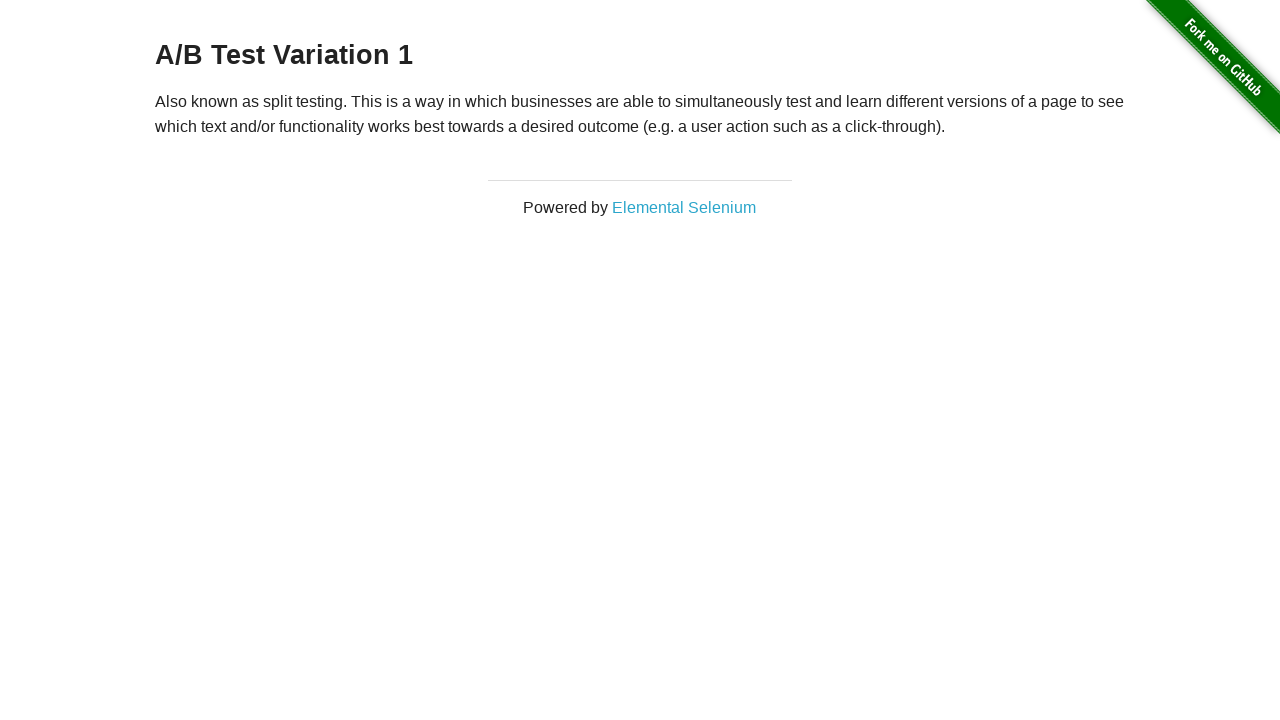

Retrieved initial heading text from page
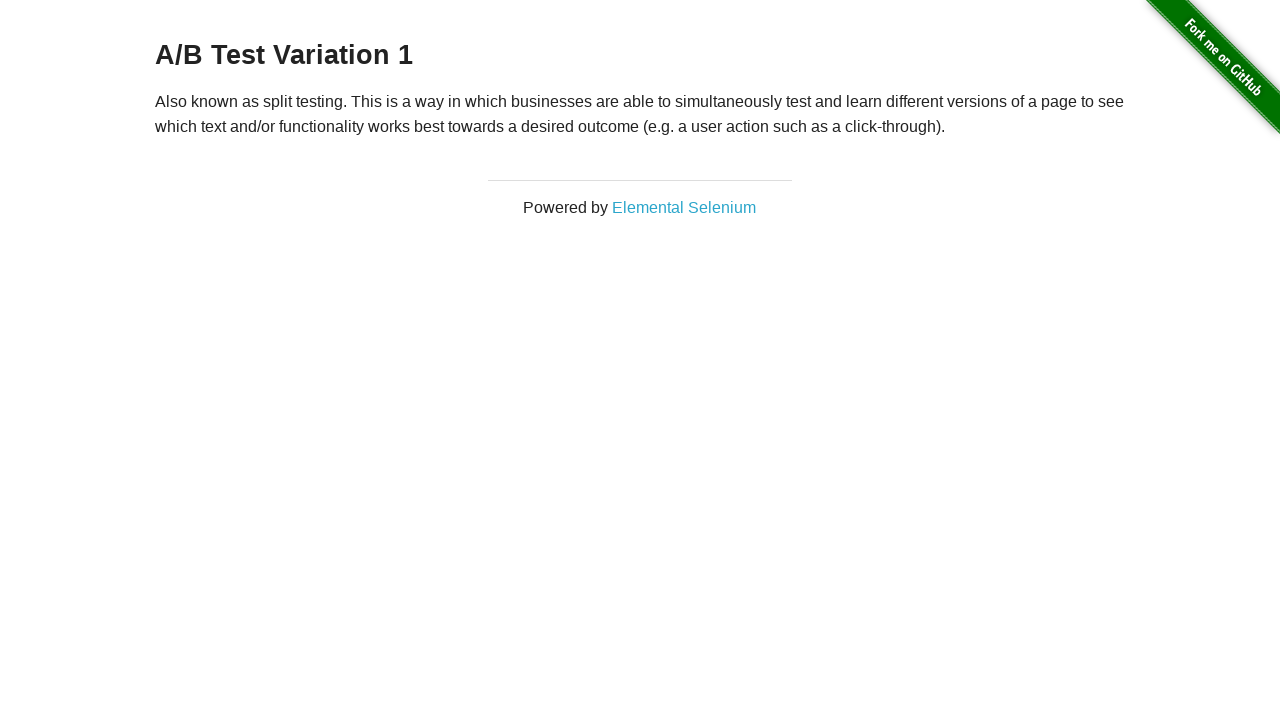

Verified that initial heading starts with 'A/B Test'
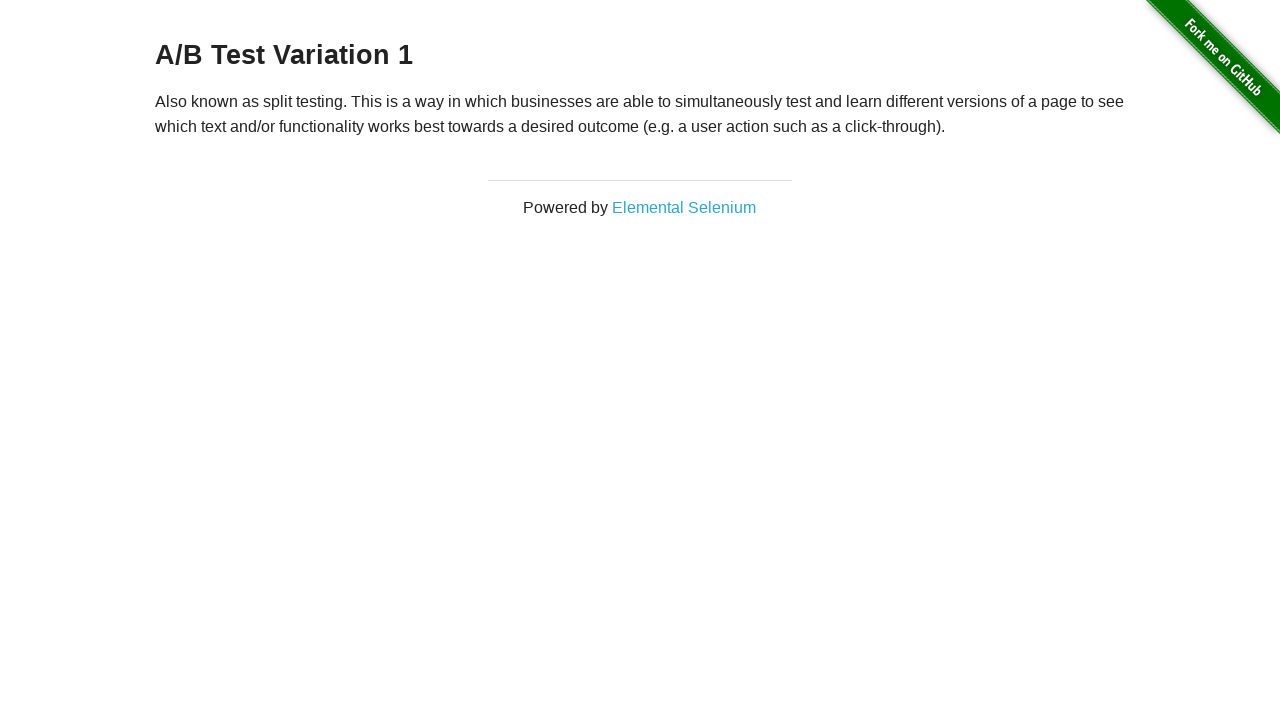

Added optimizelyOptOut cookie with value 'true'
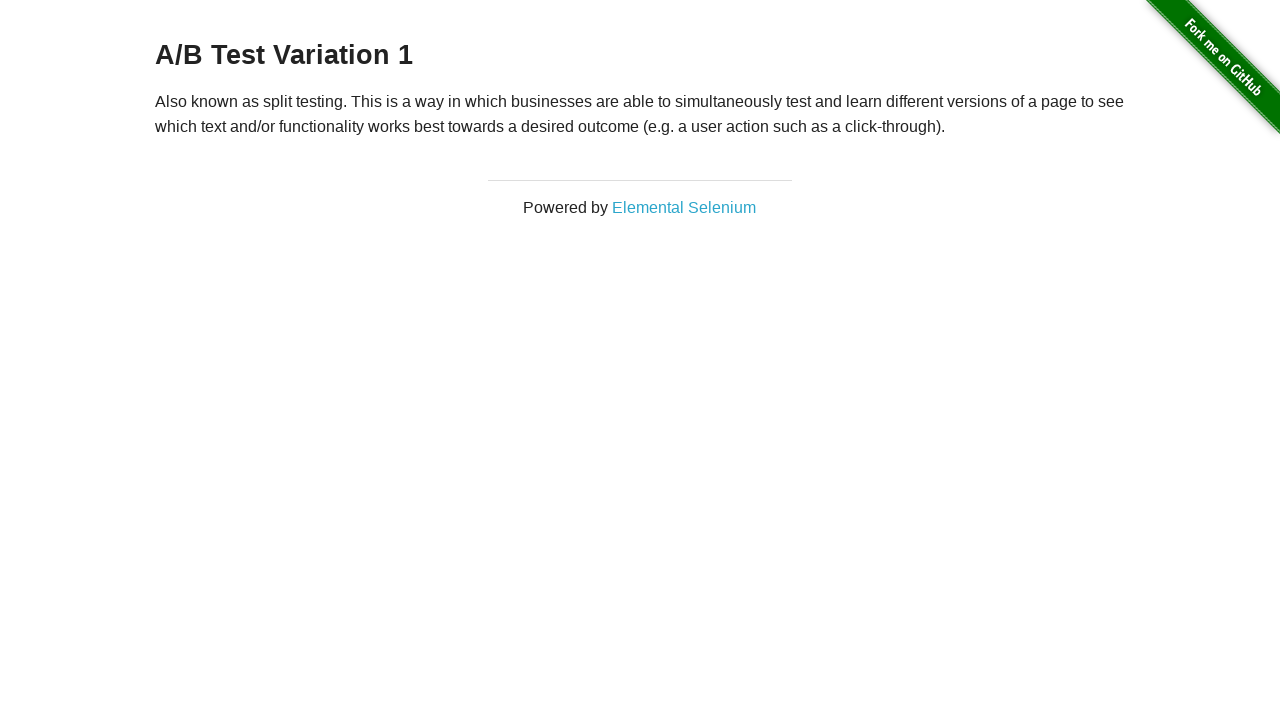

Reloaded page after adding opt-out cookie
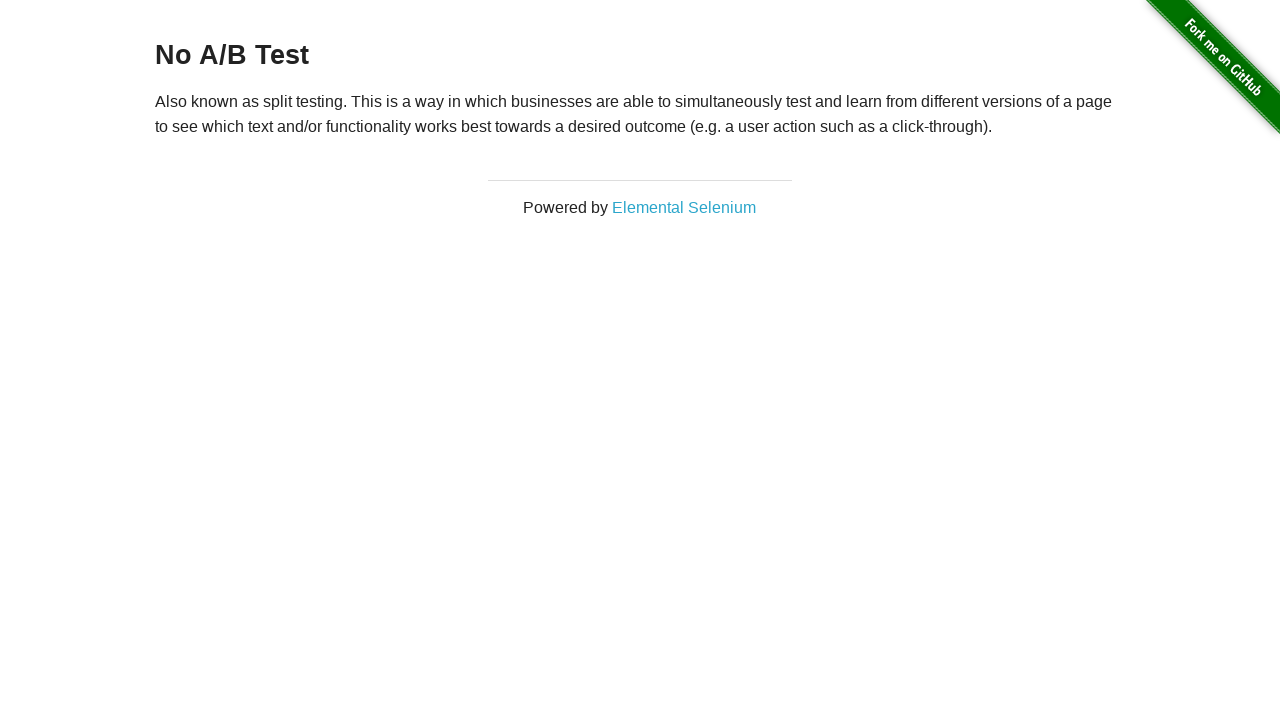

Retrieved heading text after page reload
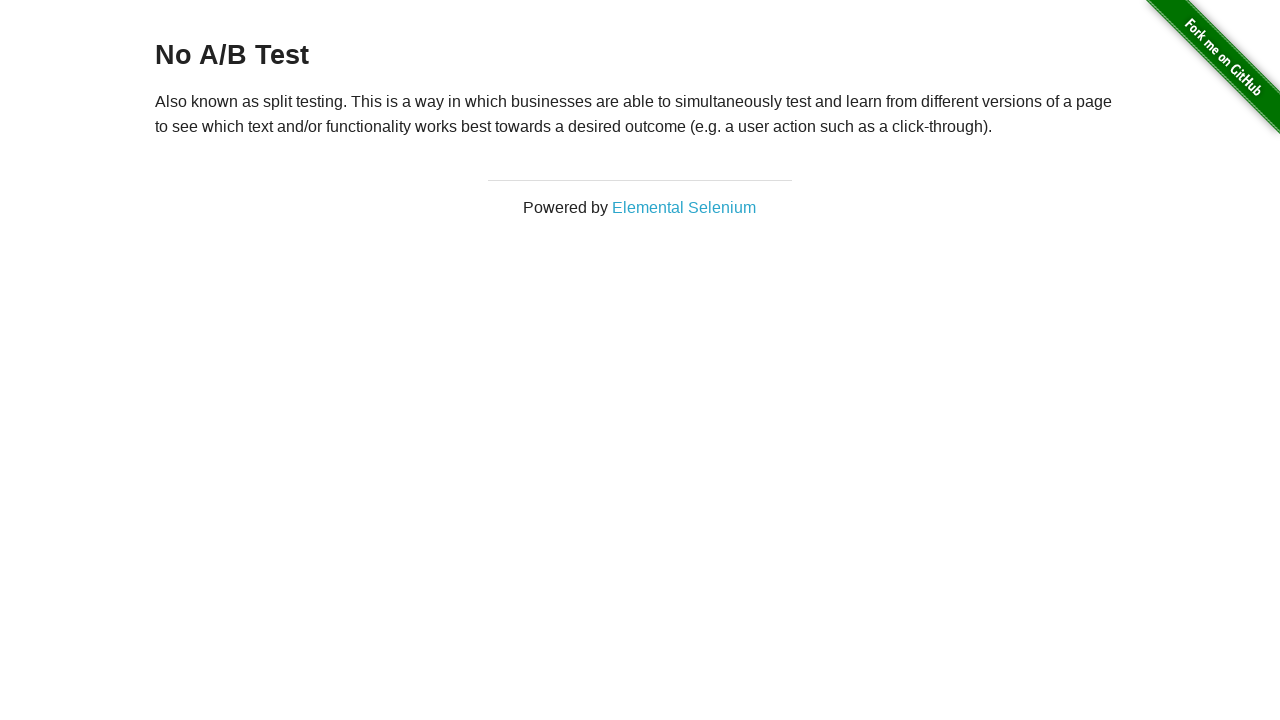

Verified that heading now displays 'No A/B Test'
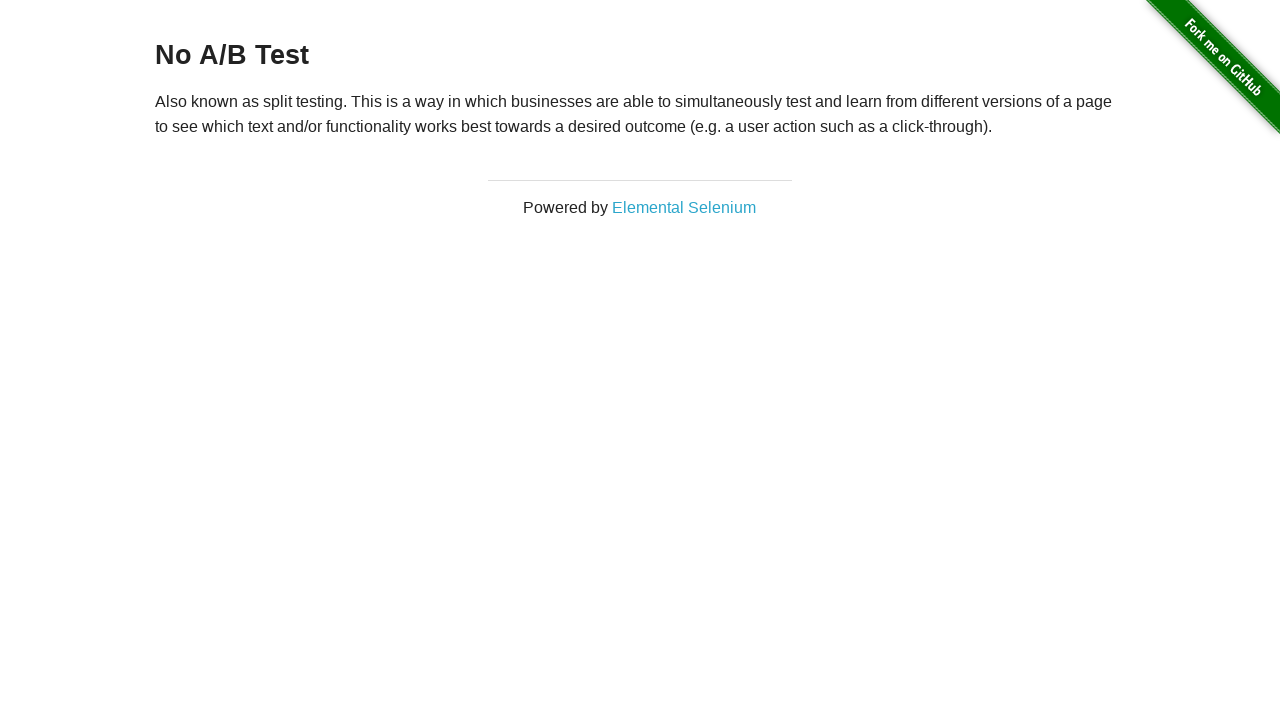

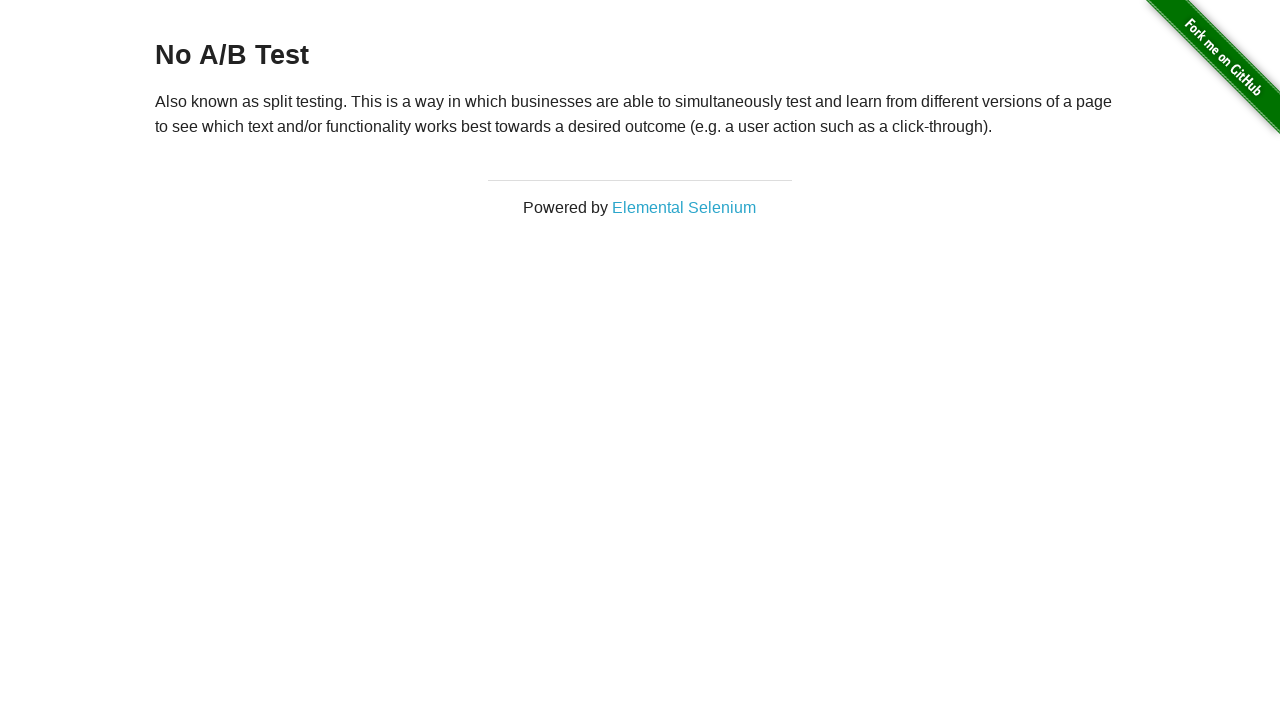